Tests dynamic list selection by clicking a combobox and selecting a country from the dropdown.

Starting URL: https://demo.automationtesting.in/Register.html

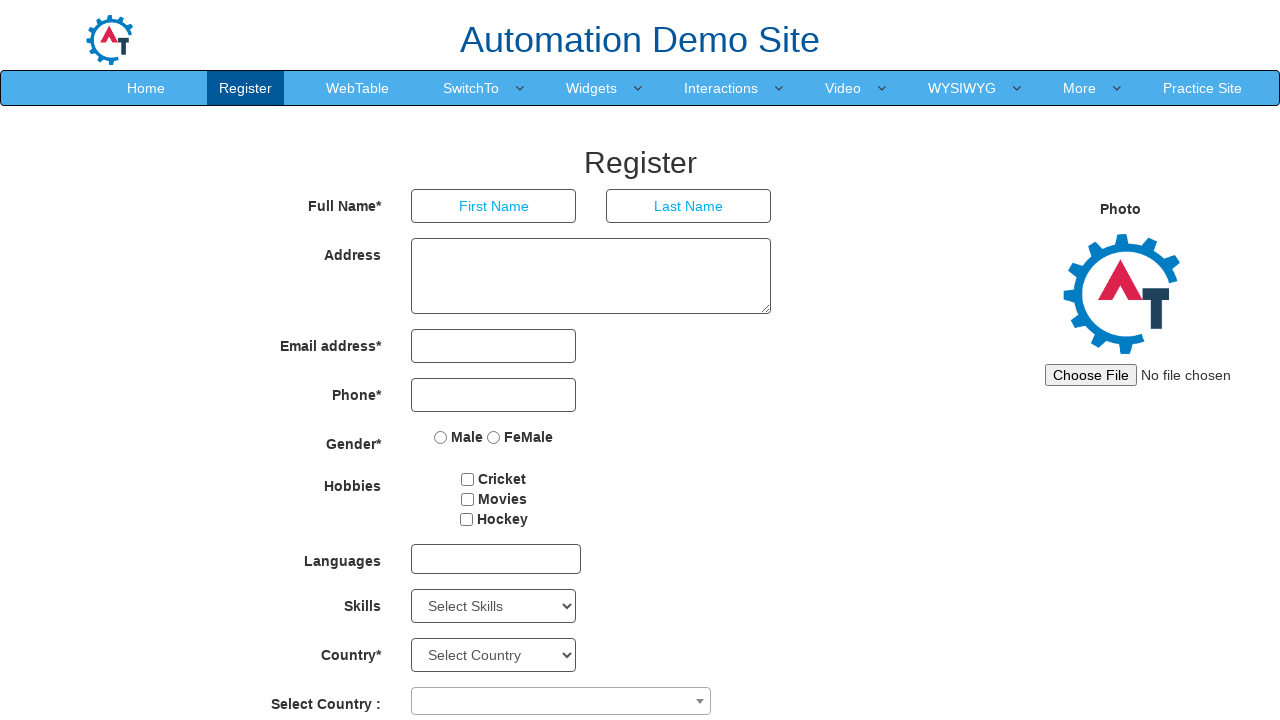

Clicked combobox to open dropdown menu at (561, 701) on [role="combobox"]
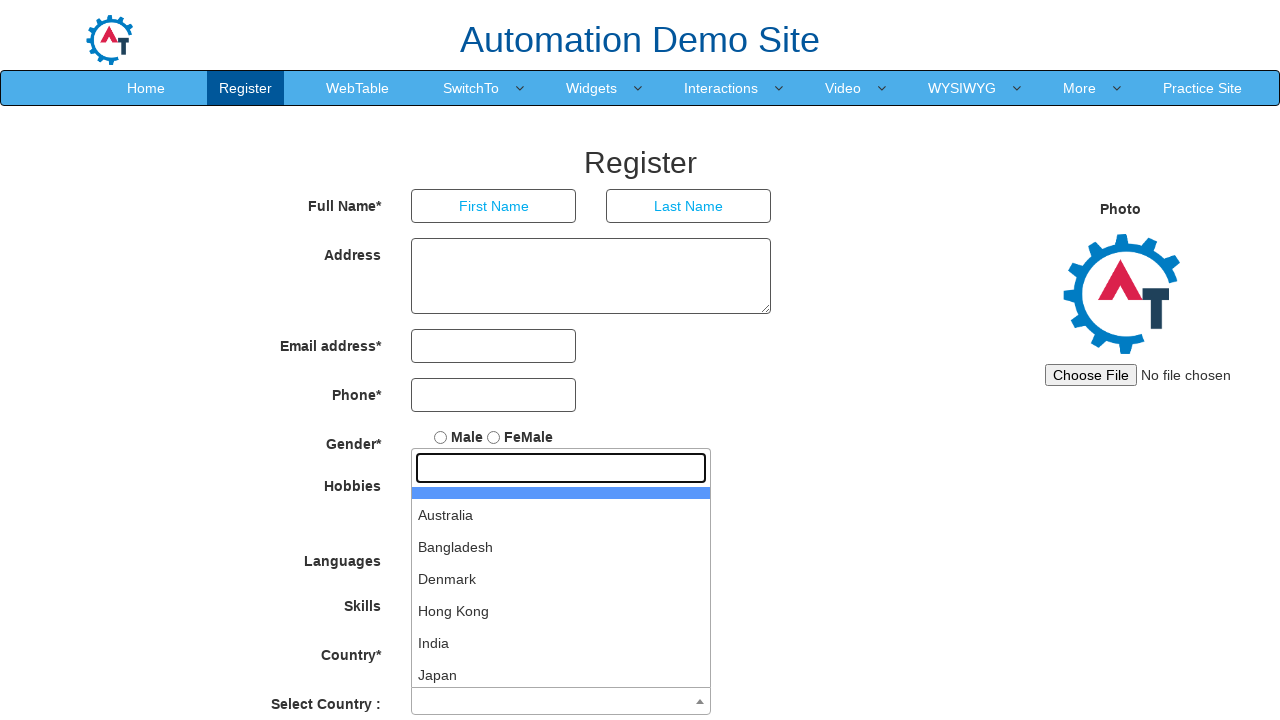

Selected India from the dropdown list at (561, 643) on xpath=//li[text()="India"]
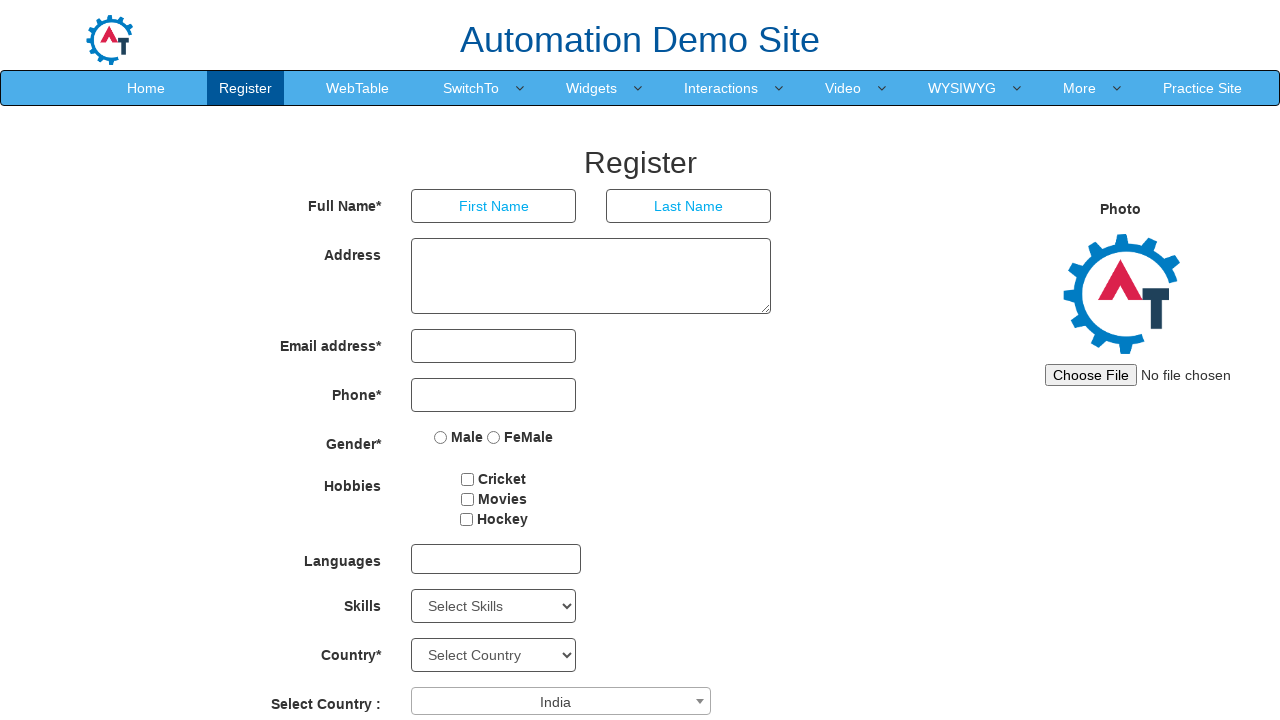

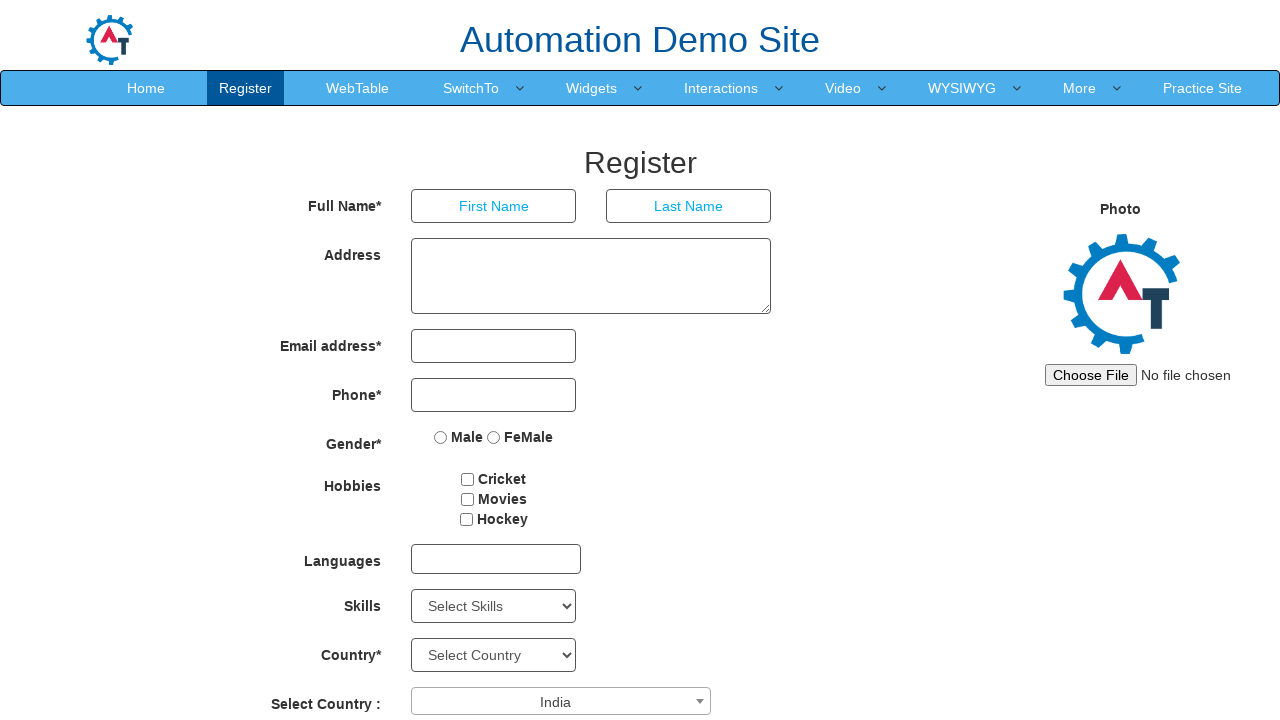